Tests various UI interactions on a sample Selenium practice site including clicking links, filling text fields, clicking buttons, selecting radio buttons, checking checkboxes, and selecting dropdown options.

Starting URL: http://www.artoftesting.com/sampleSiteForSelenium.html

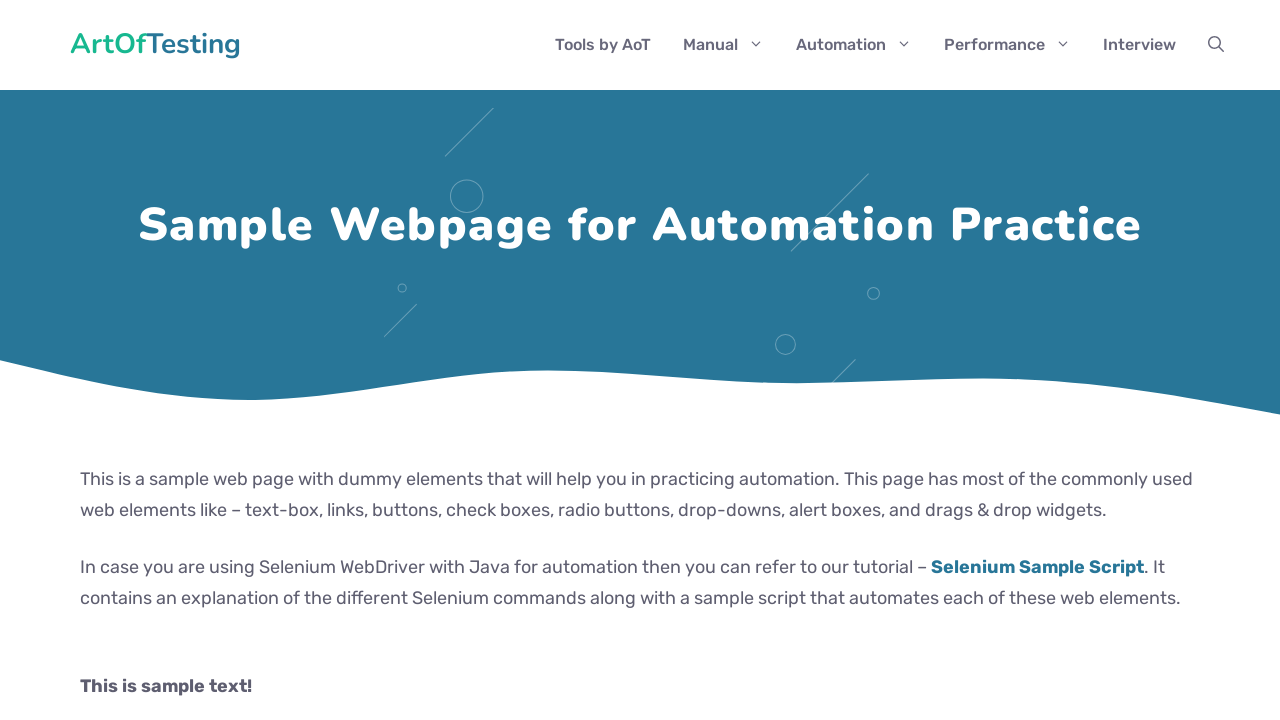

Waited for sample text div to become visible
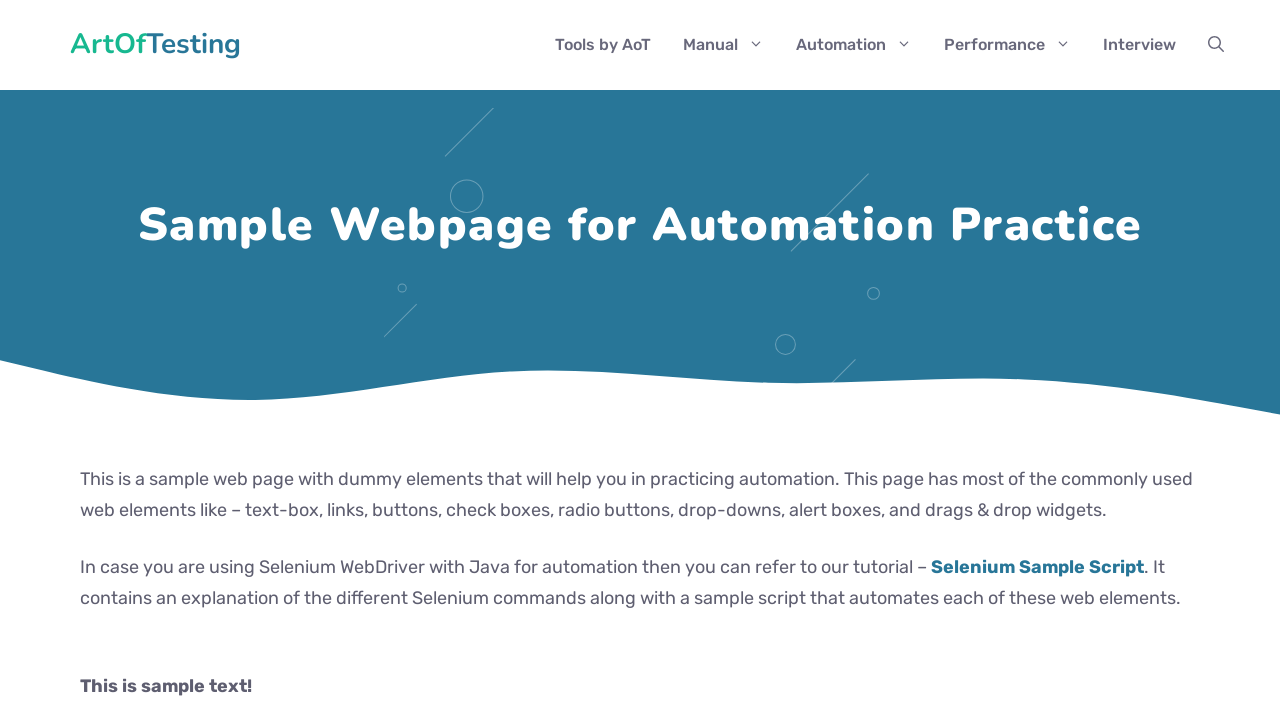

Clicked on the link at (176, 361) on text=This is a link
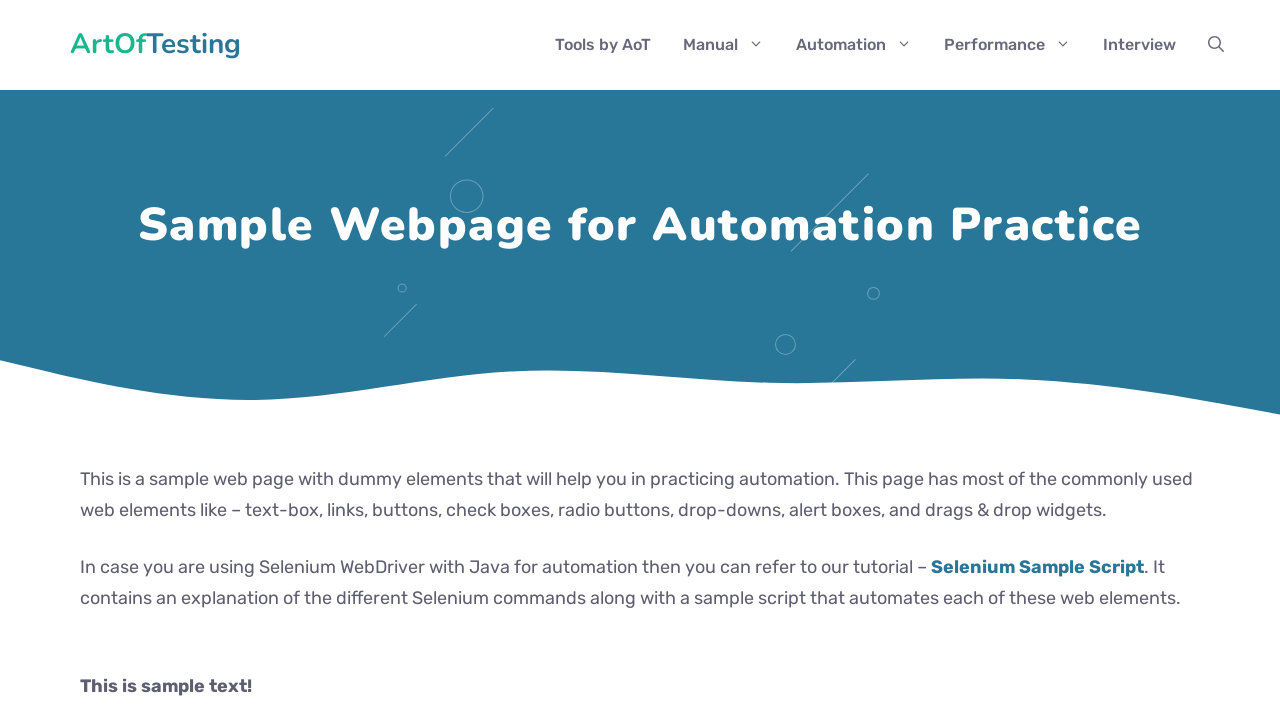

Filled first name field with 'Kuldeep Rana' on #fname
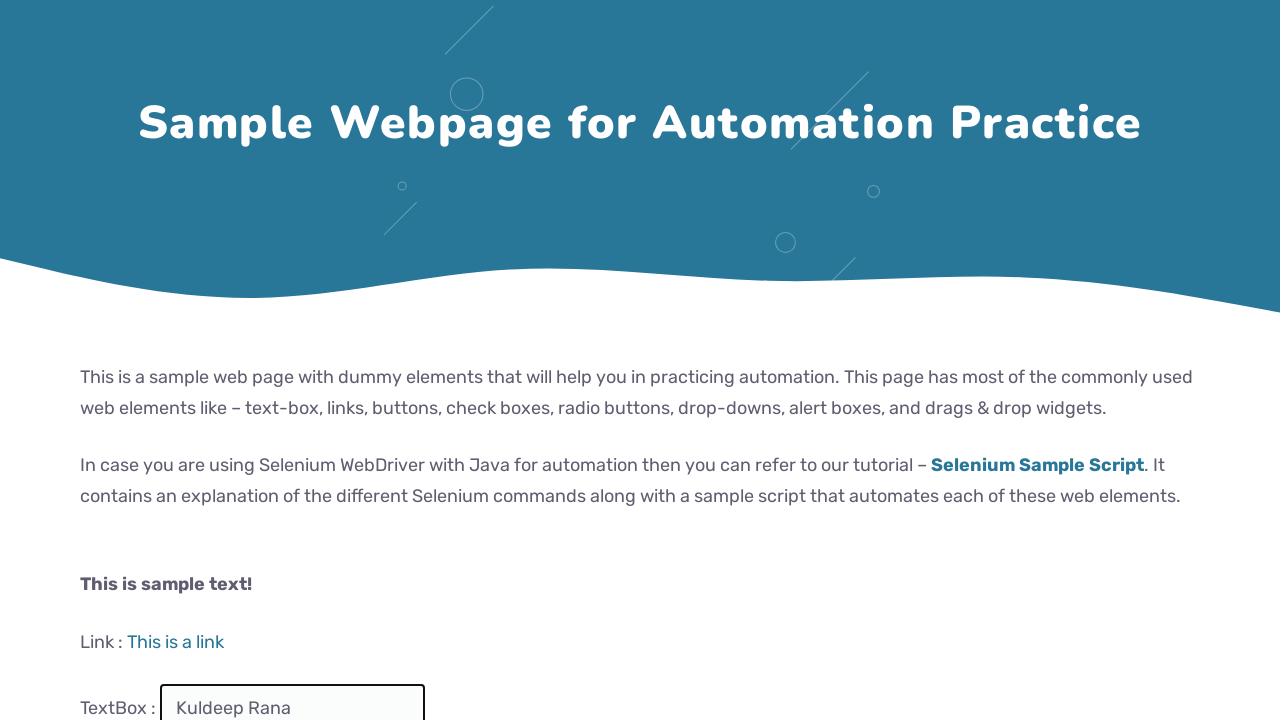

Cleared the first name field on #fname
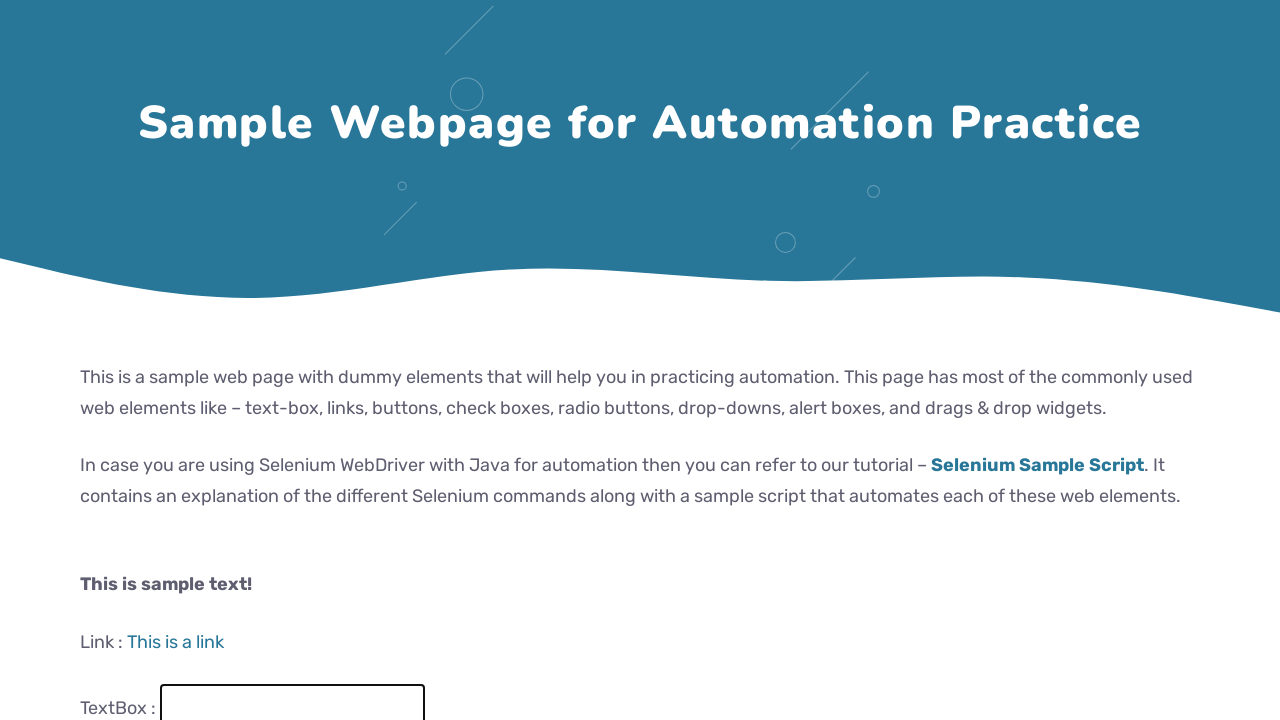

Clicked the submit button at (202, 360) on #idOfButton
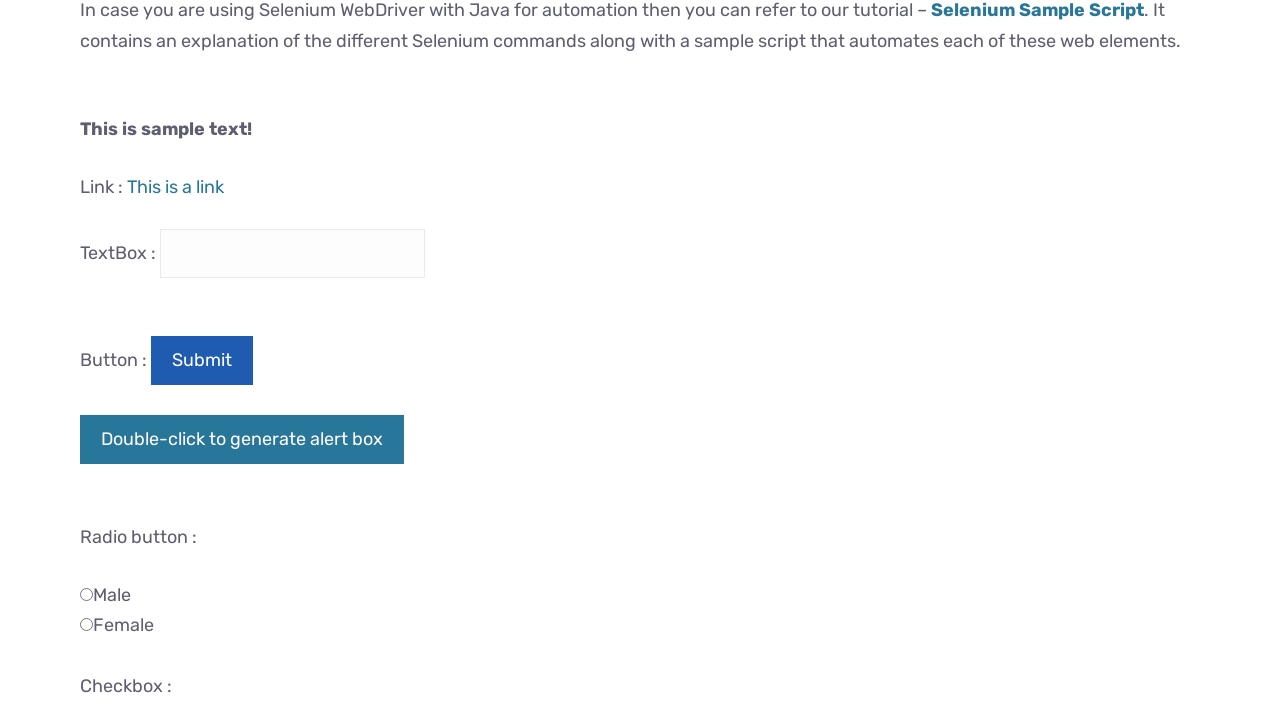

Scrolled down the page by 250 pixels
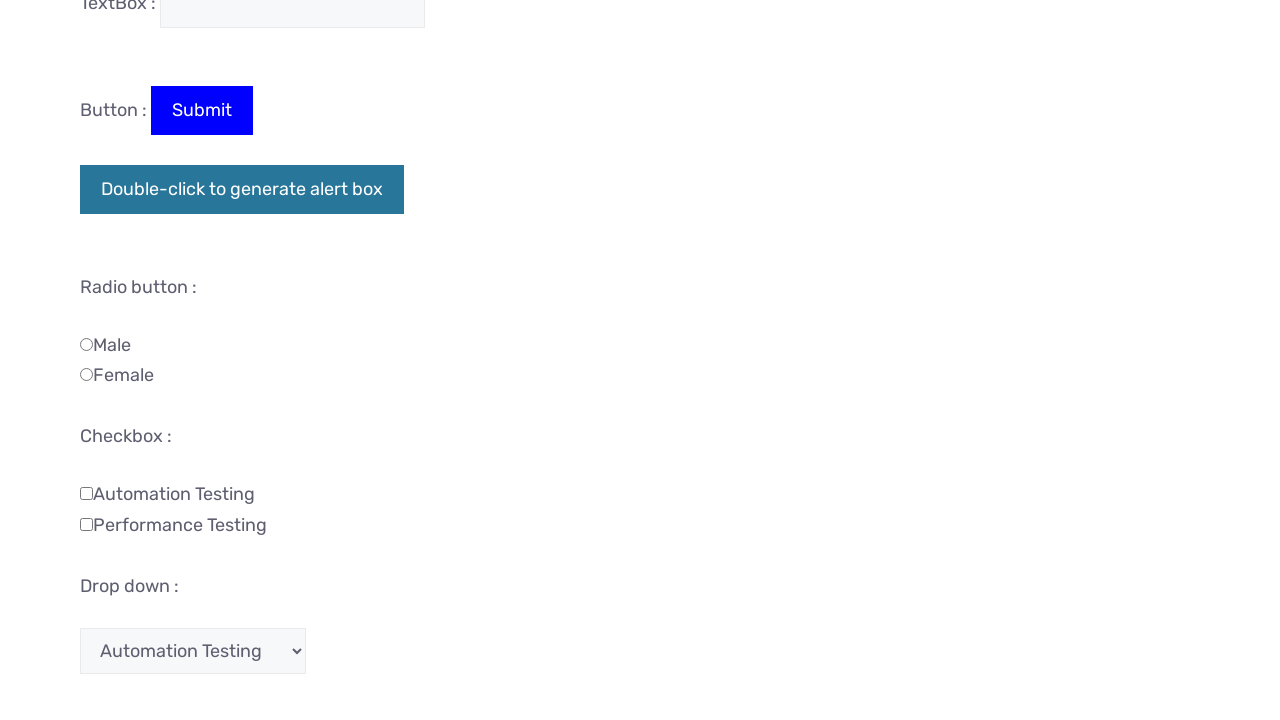

Selected the male radio button at (86, 344) on #male
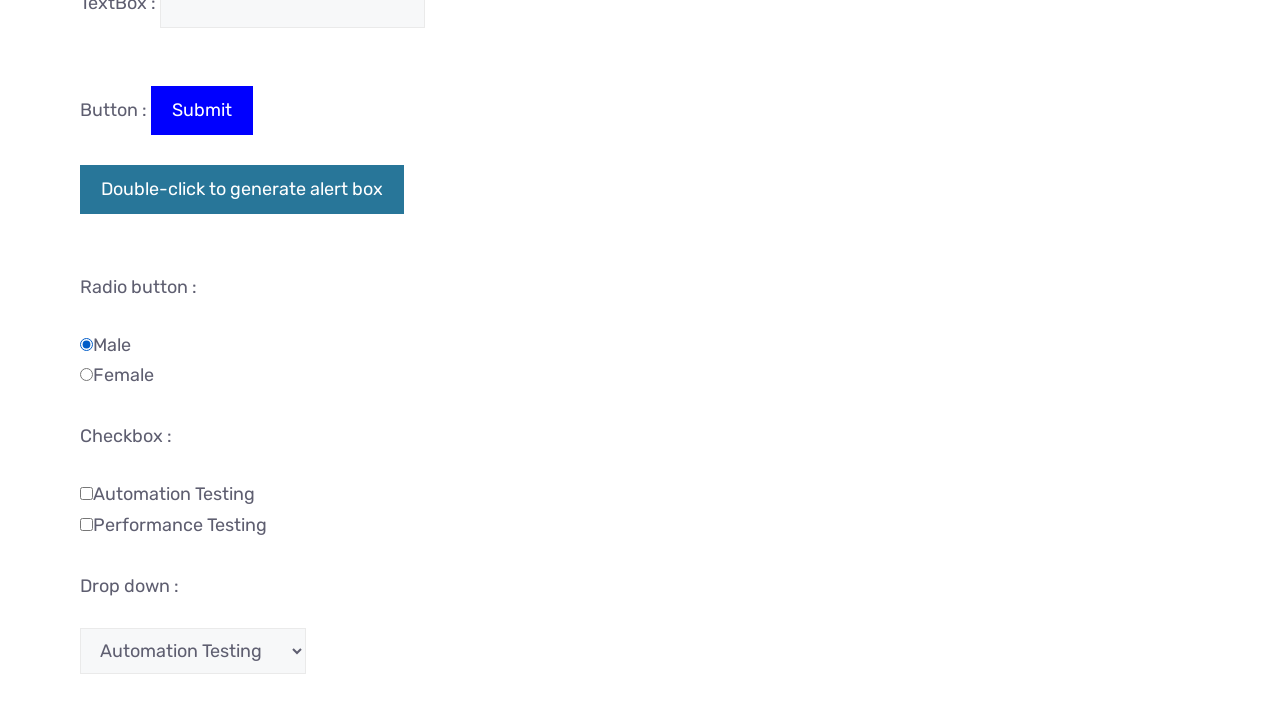

Checked the Automation checkbox at (86, 493) on .Automation
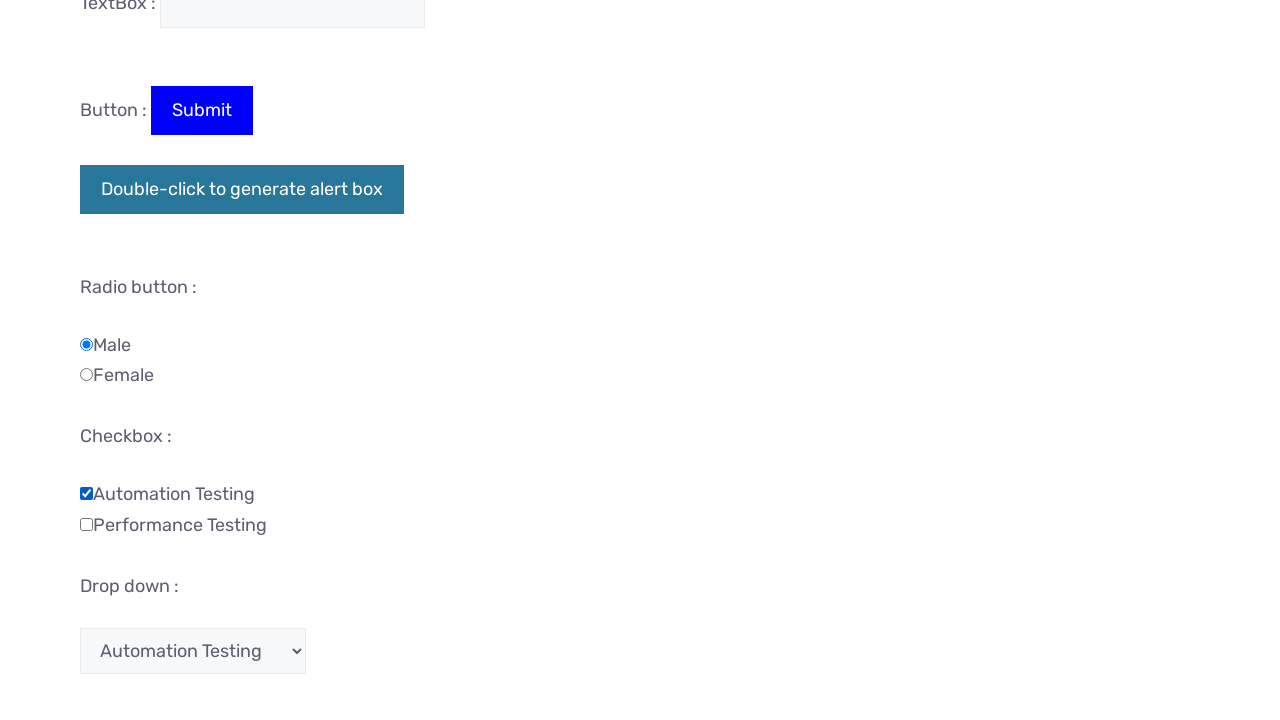

Selected 'Database Testing' from the dropdown menu on #testingDropdown
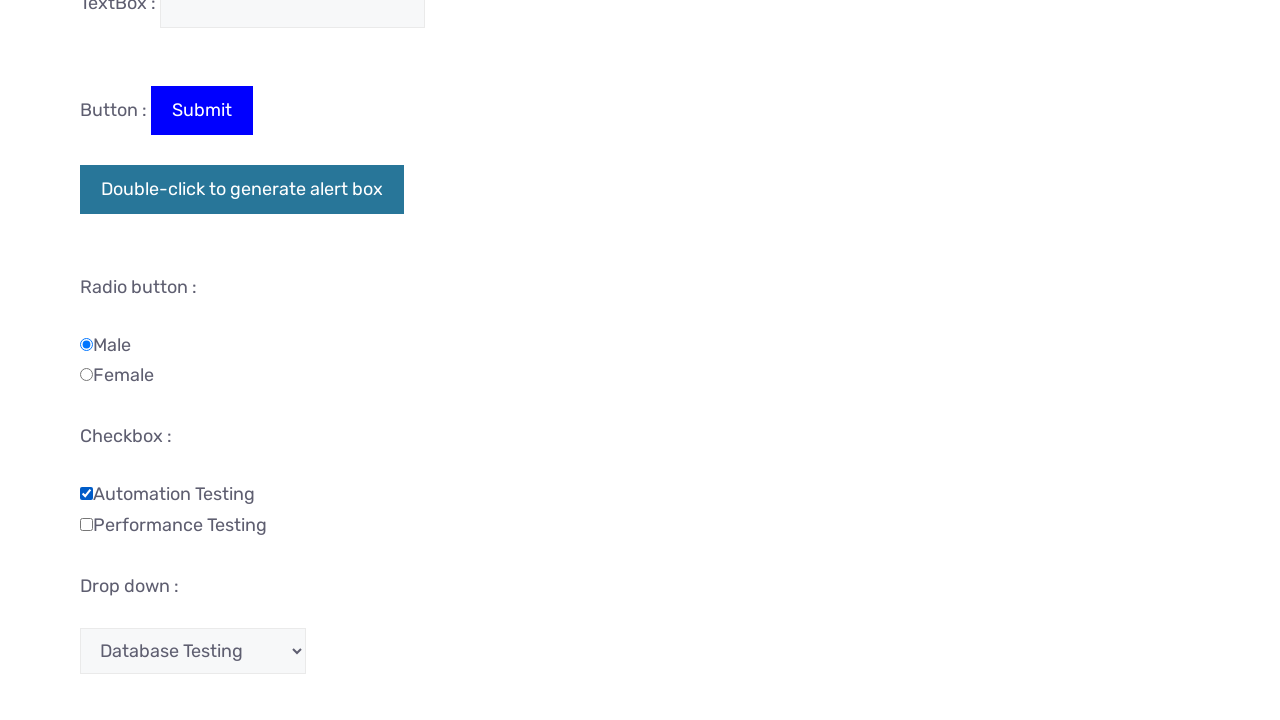

Scrolled down the page by another 250 pixels
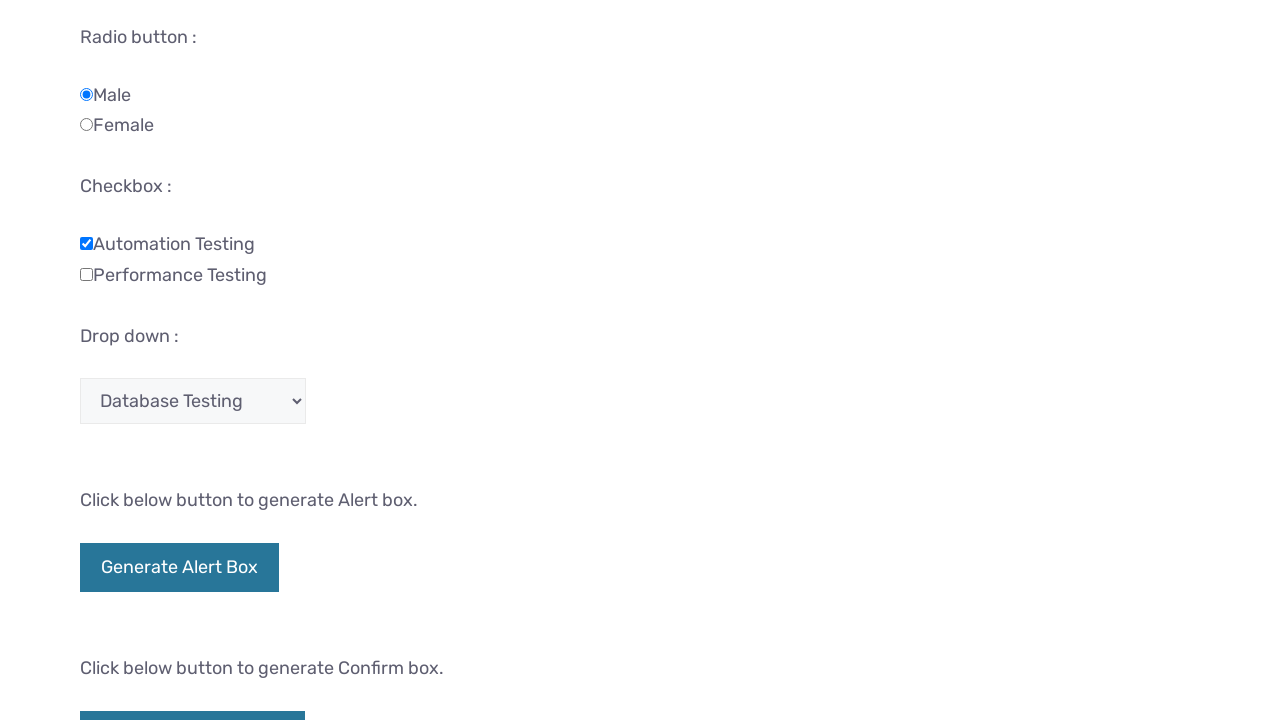

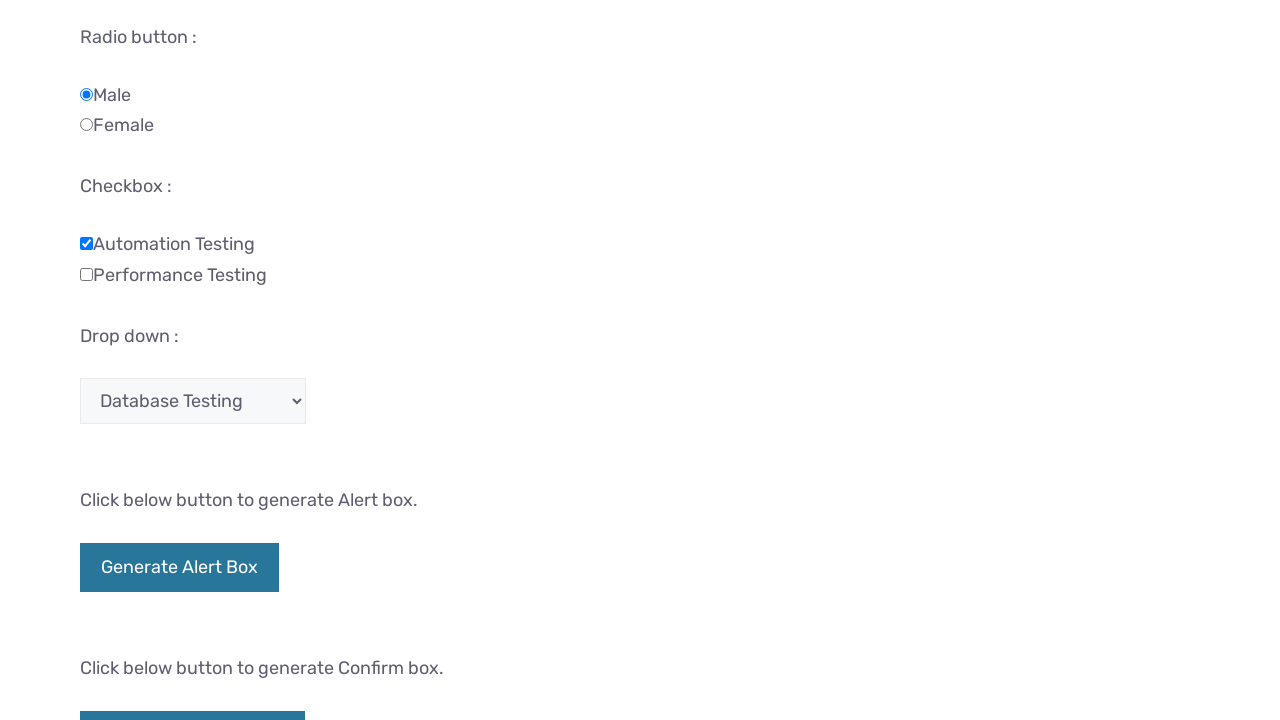